Performs drag and drop operation by dragging a draggable element into a droppable area

Starting URL: https://jqueryui.com/droppable/

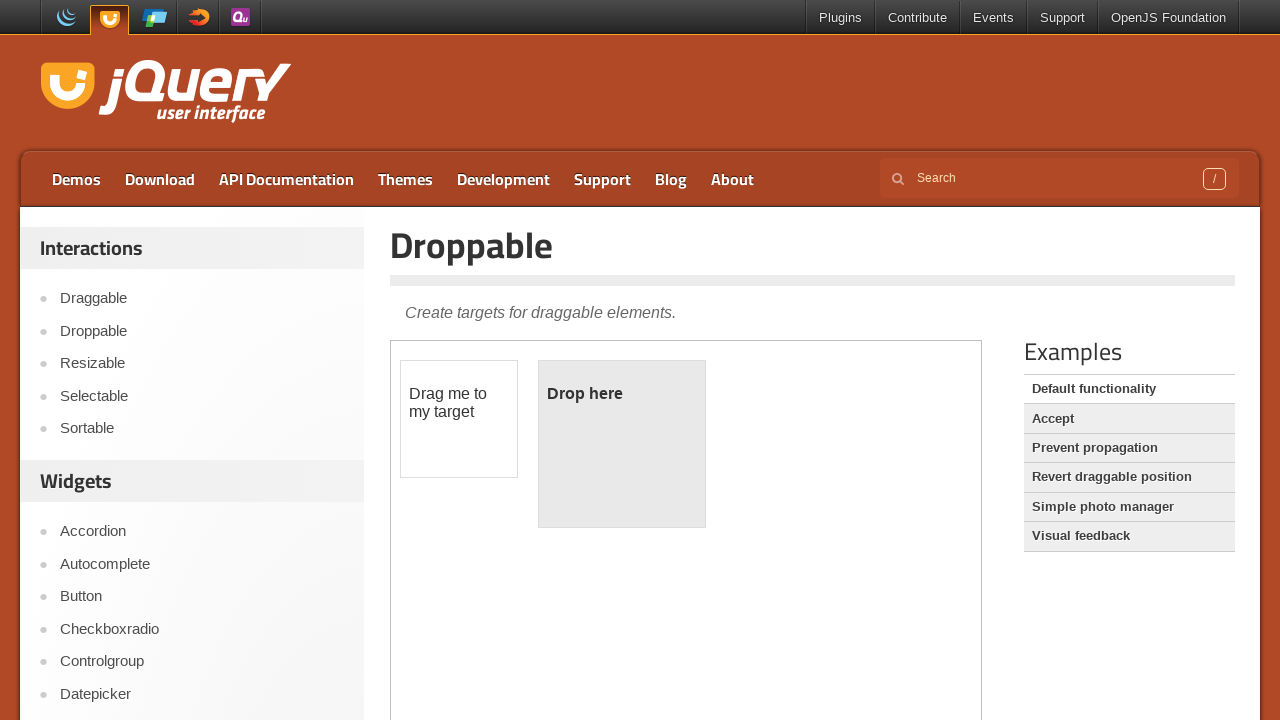

Navigated to jQuery UI droppable demo page
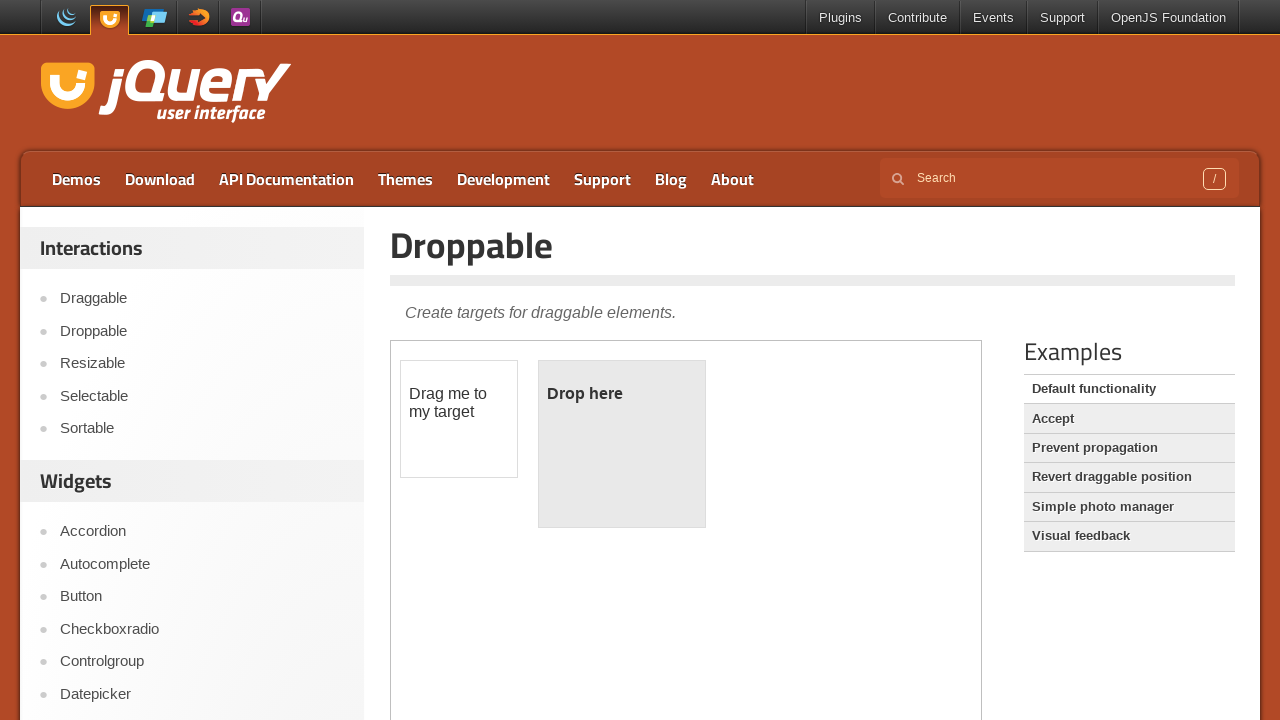

Located demo iframe
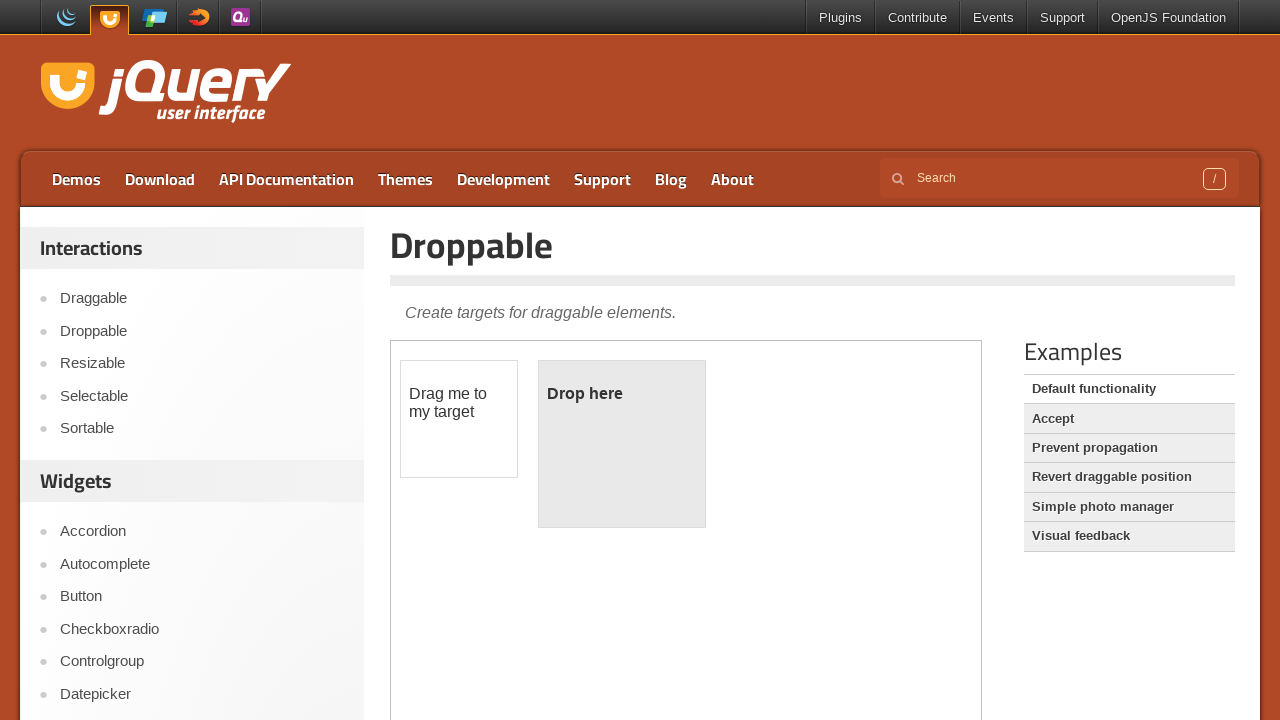

Located draggable element
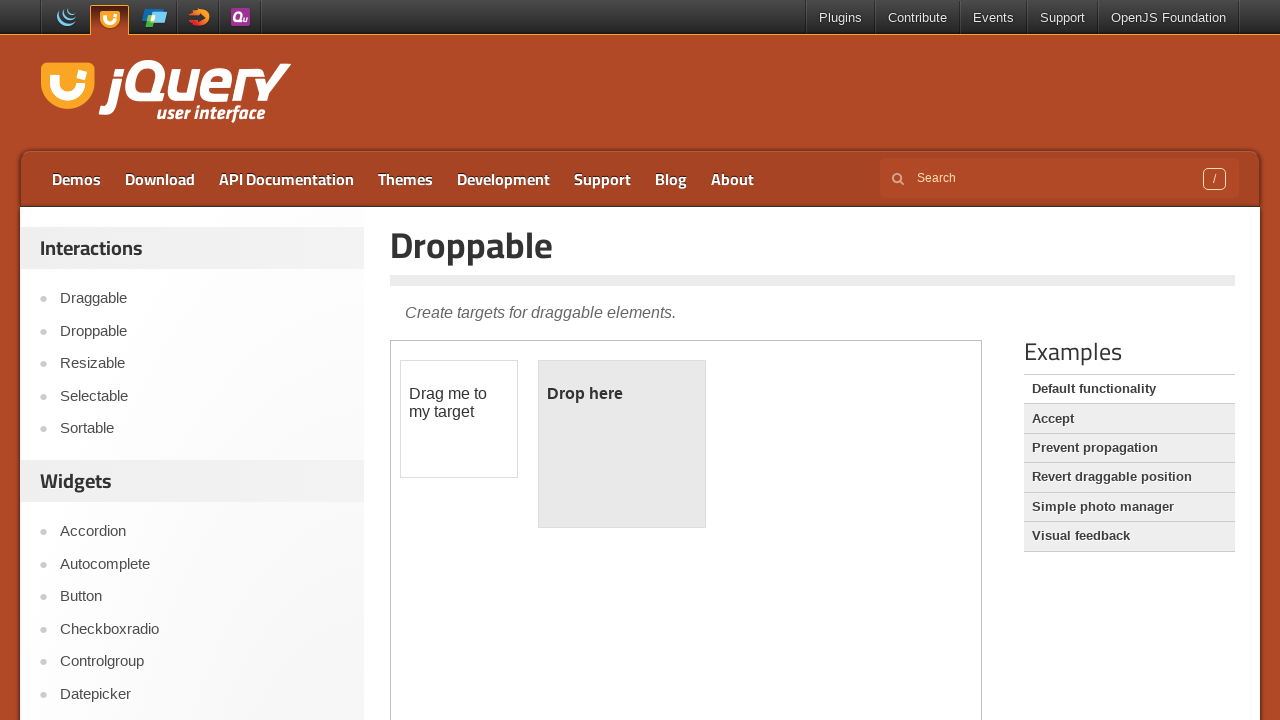

Located droppable element
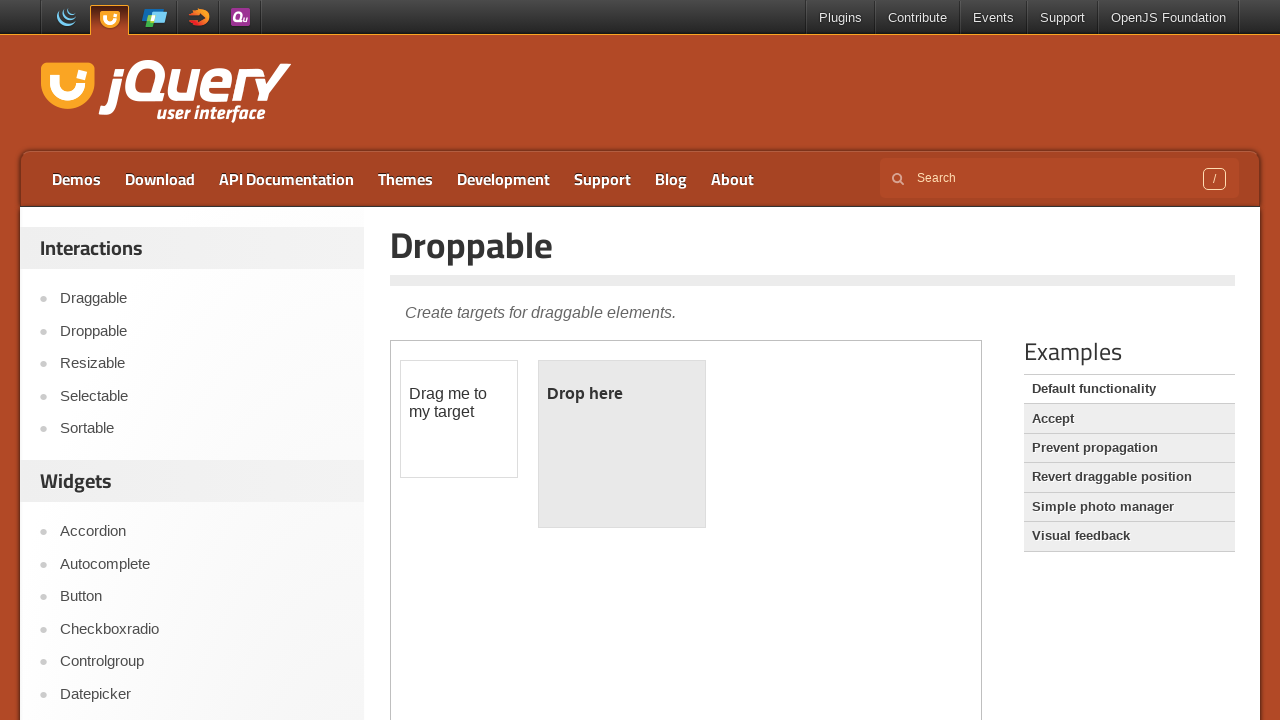

Performed drag and drop operation from draggable to droppable element at (622, 444)
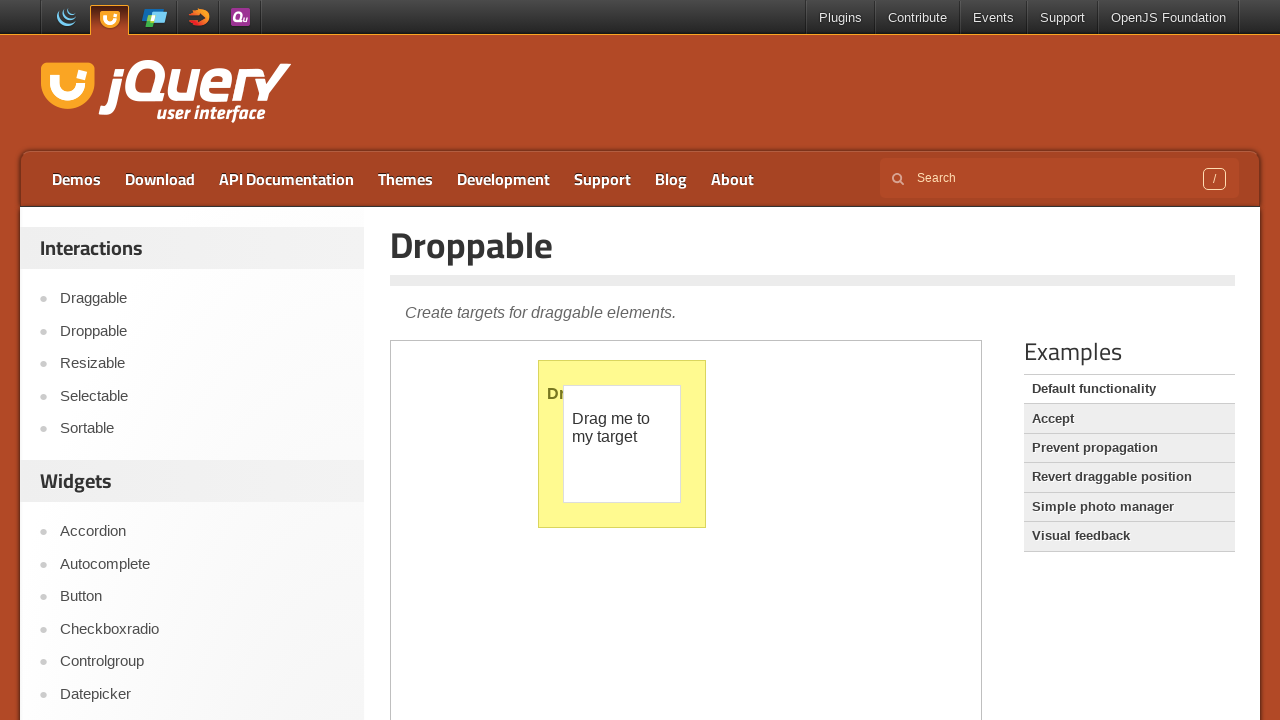

Waited for drag and drop result to be visible
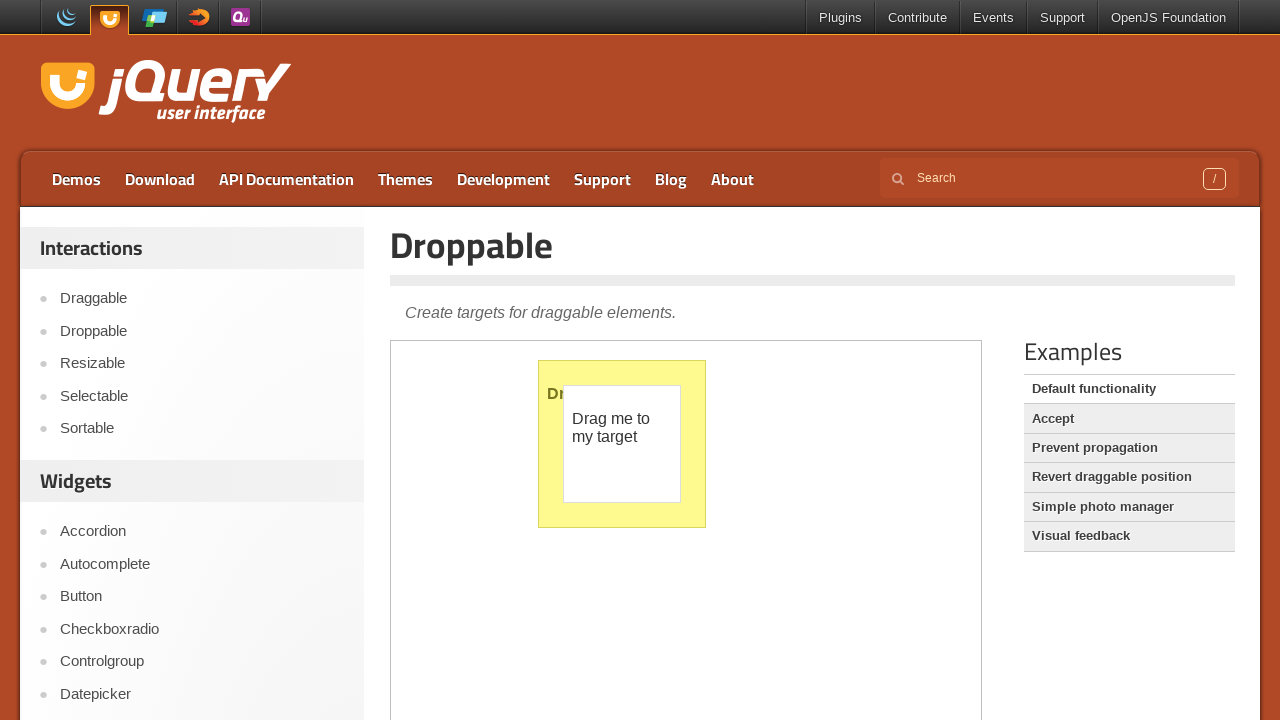

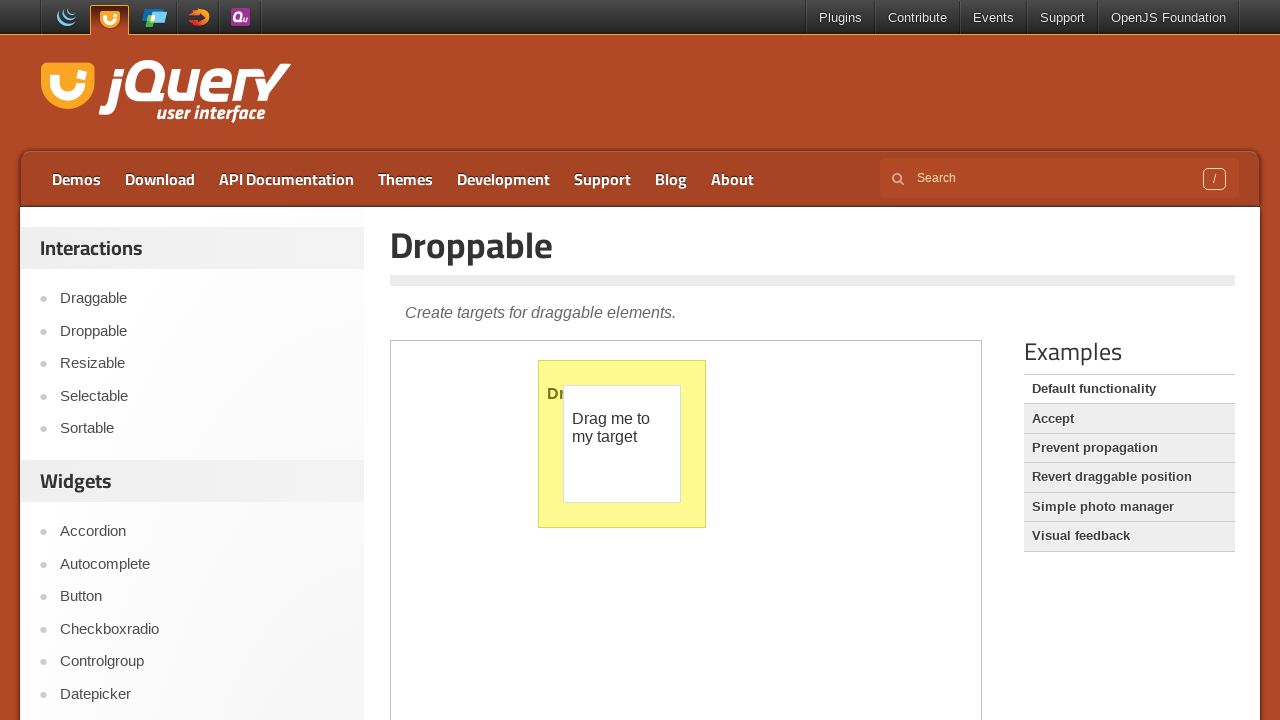